Tests a practice form by filling in the name and email input fields on a test automation practice website.

Starting URL: https://testautomationpractice.blogspot.com/

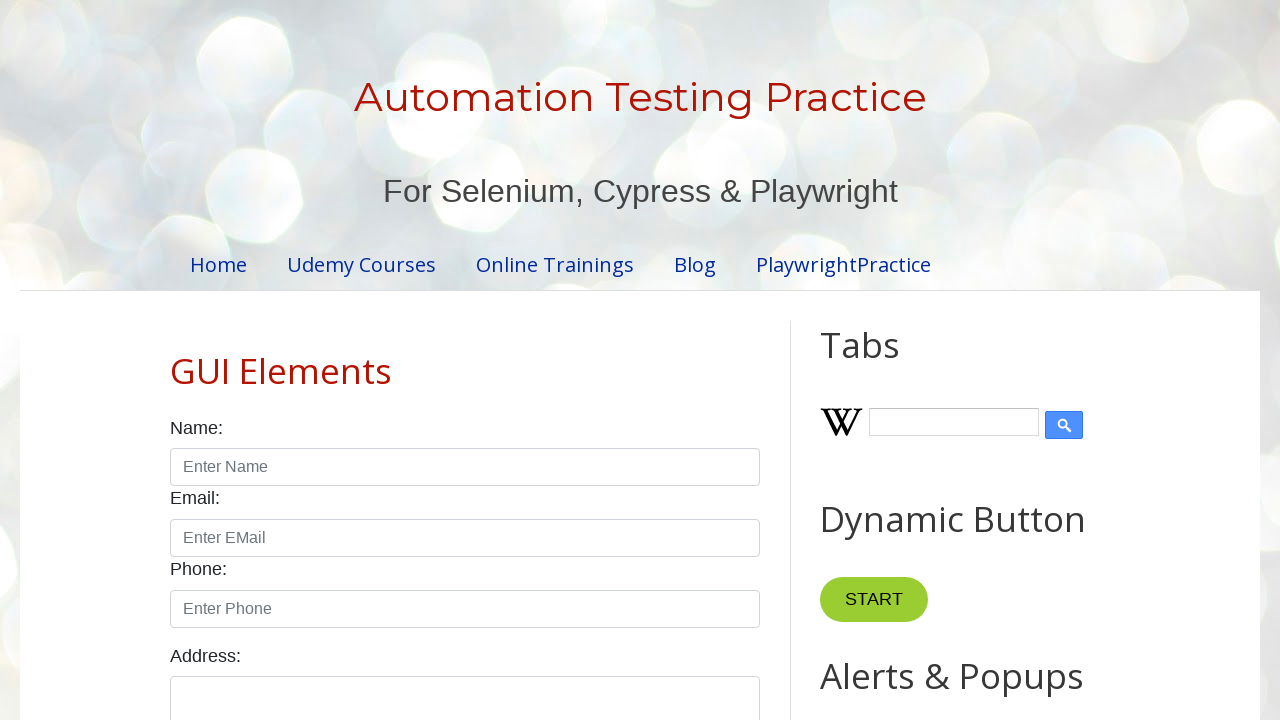

Filled name input field with 'Pradeep' on input[placeholder='Enter Name']
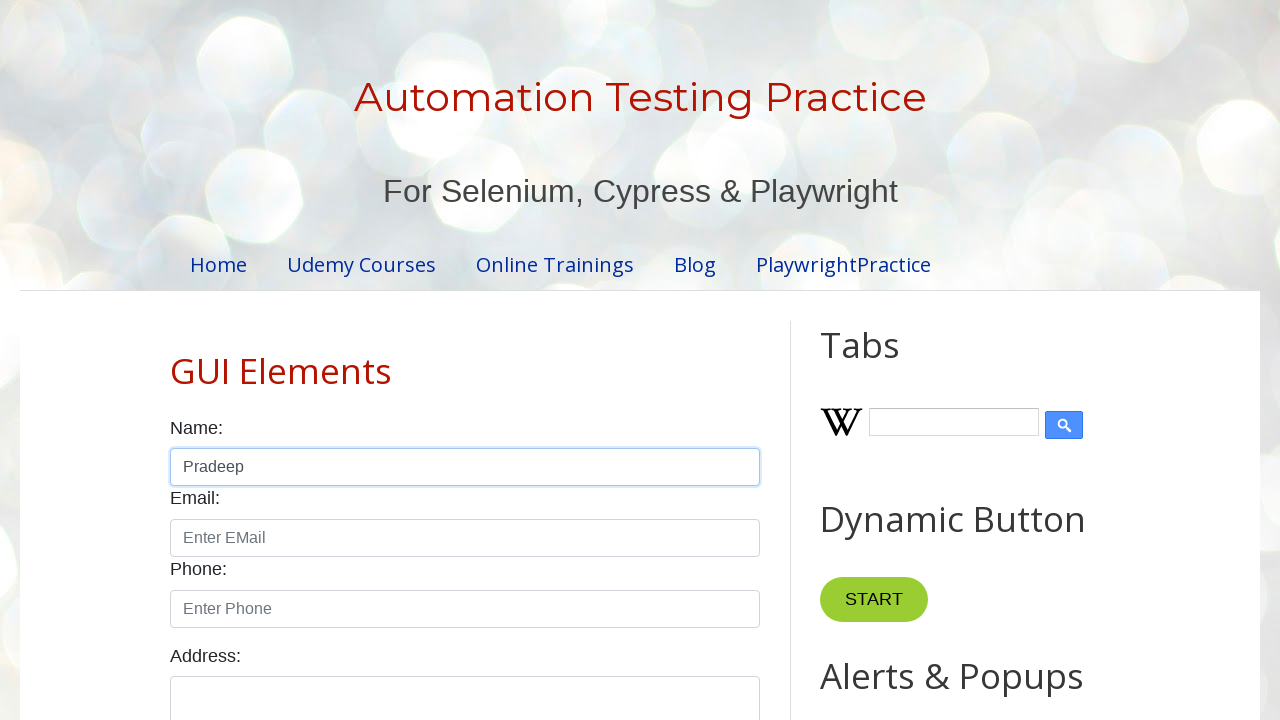

Filled email input field with 'pradeepmatrix2@gmail.com' on input[placeholder='Enter EMail']
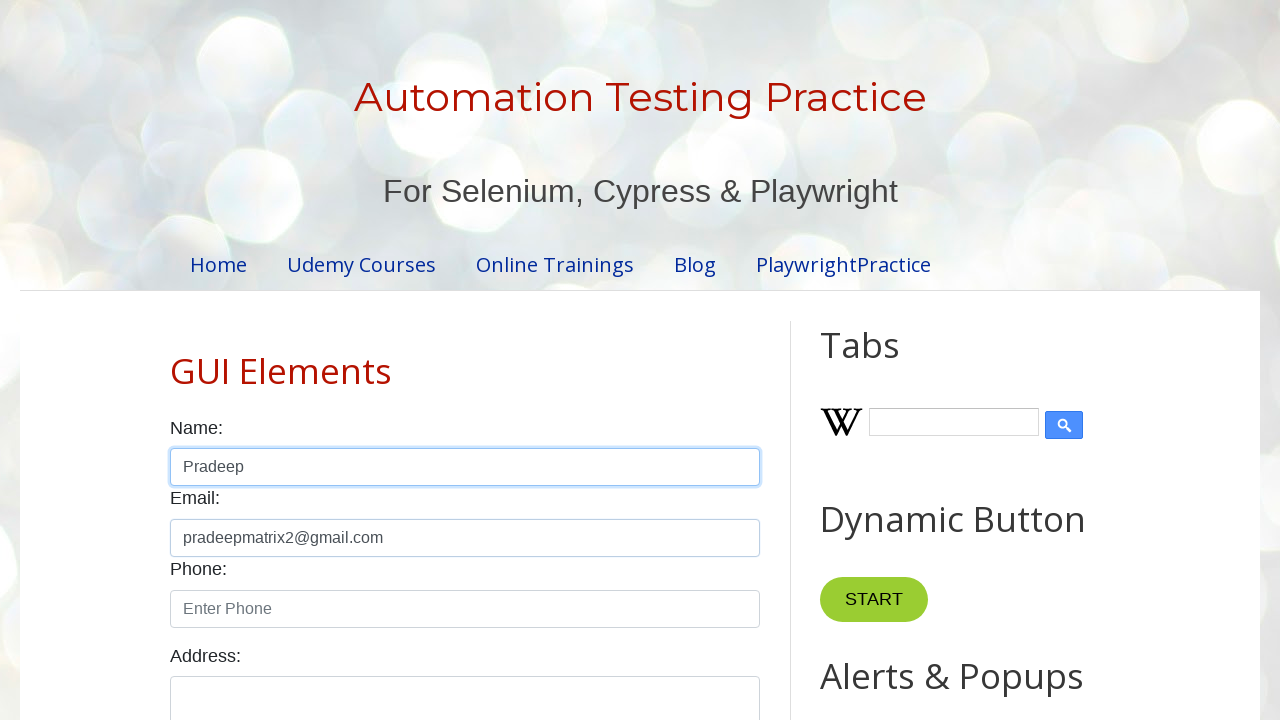

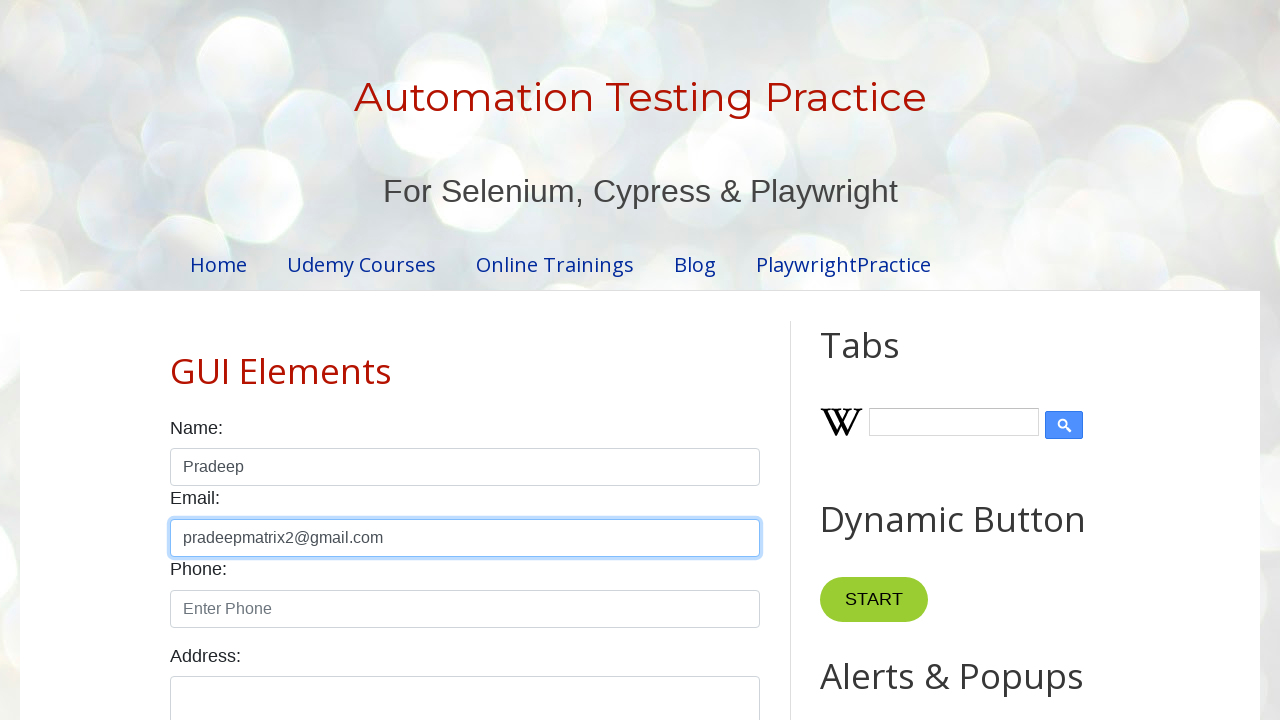